Tests date and time picker functionality by clearing the existing value and entering a new date and time

Starting URL: https://demoqa.com/date-picker

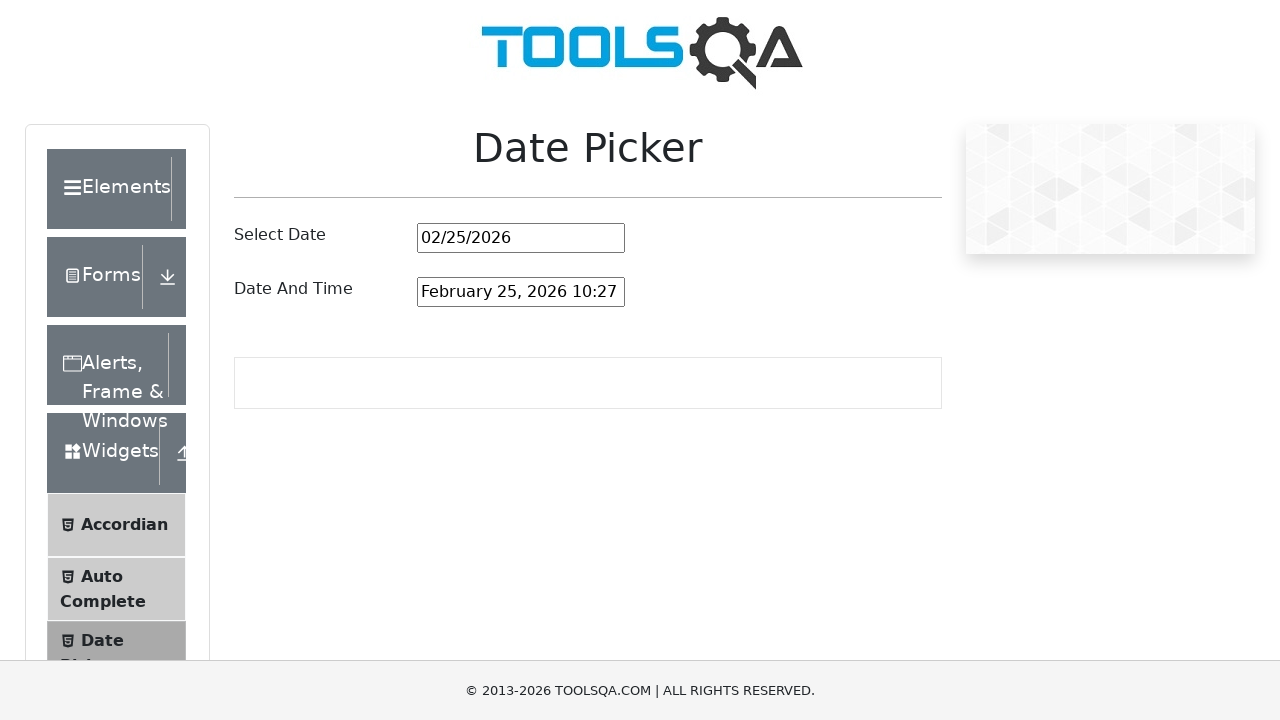

Located the Date and Time Picker input field
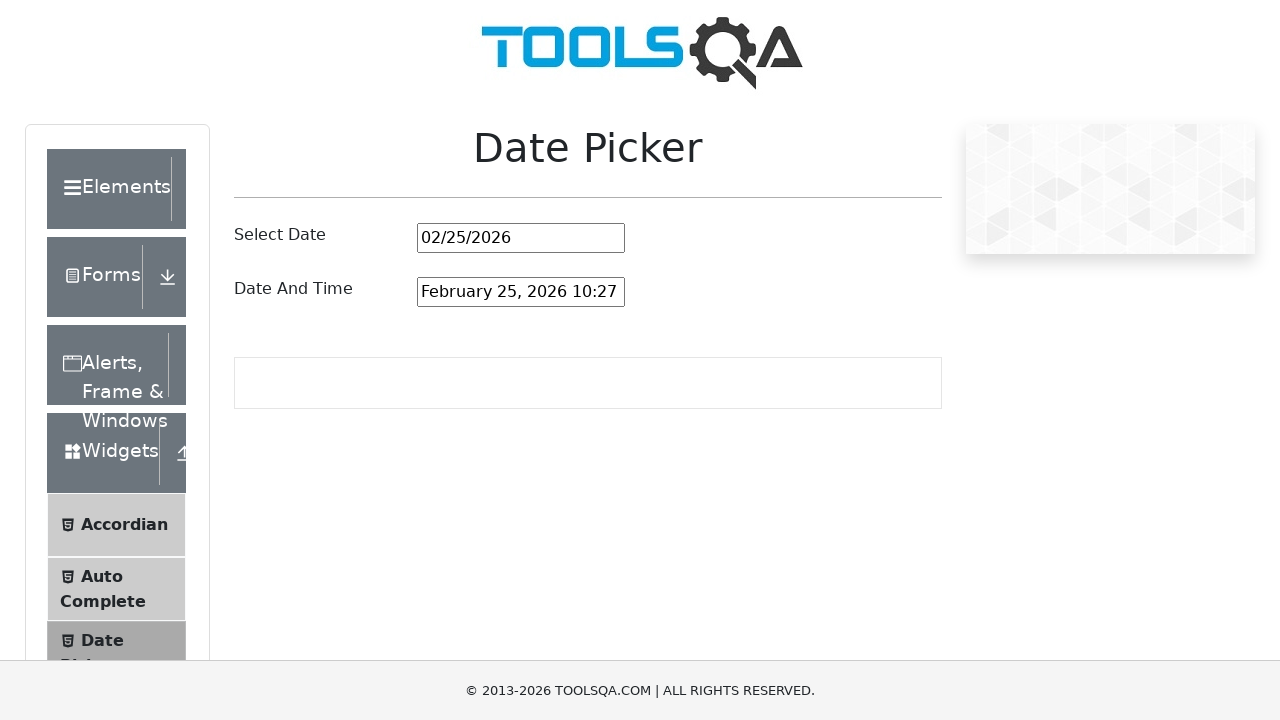

Selected all text in the date and time picker input field on #dateAndTimePickerInput
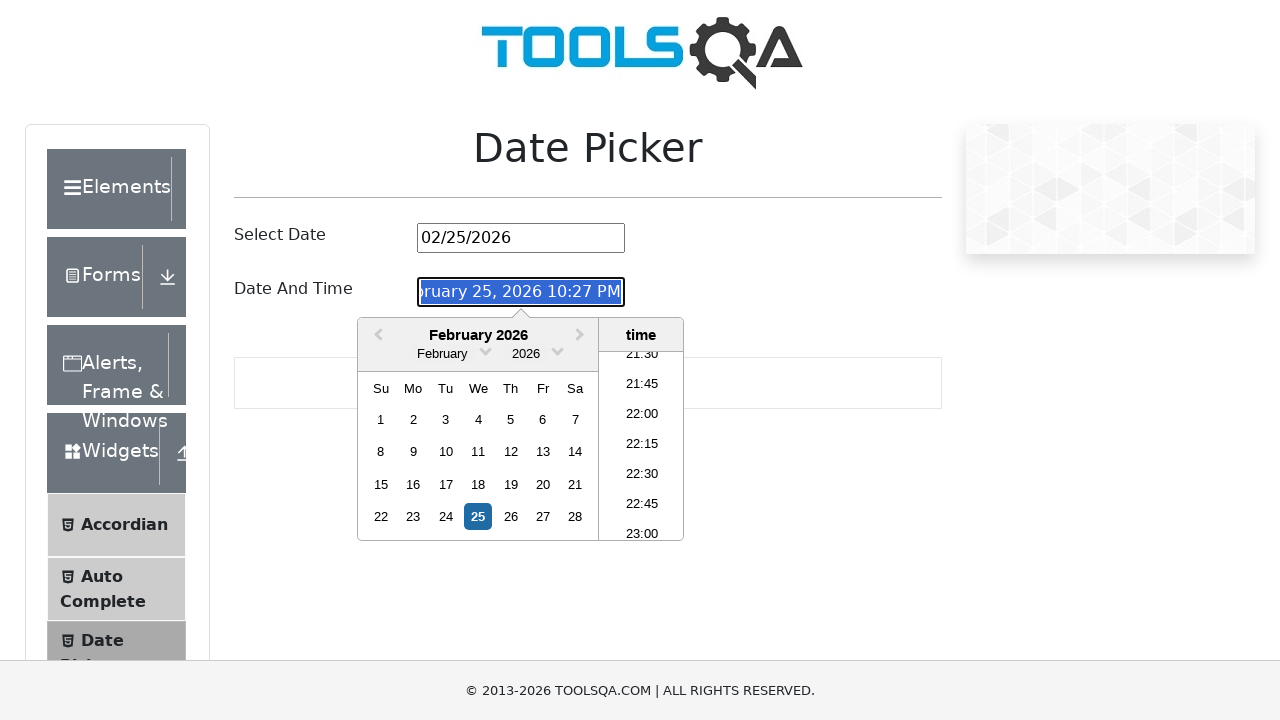

Deleted the existing date and time value on #dateAndTimePickerInput
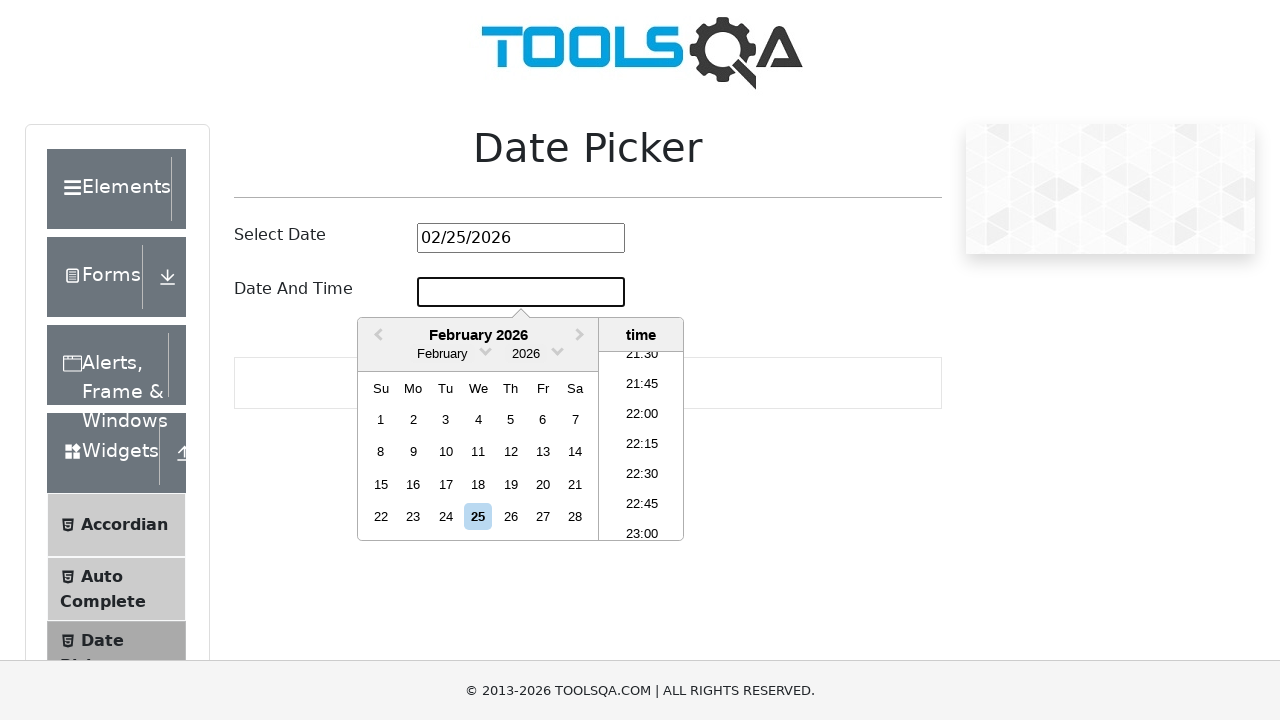

Filled the date and time picker with new value: December 25, 2024 10:30 PM on #dateAndTimePickerInput
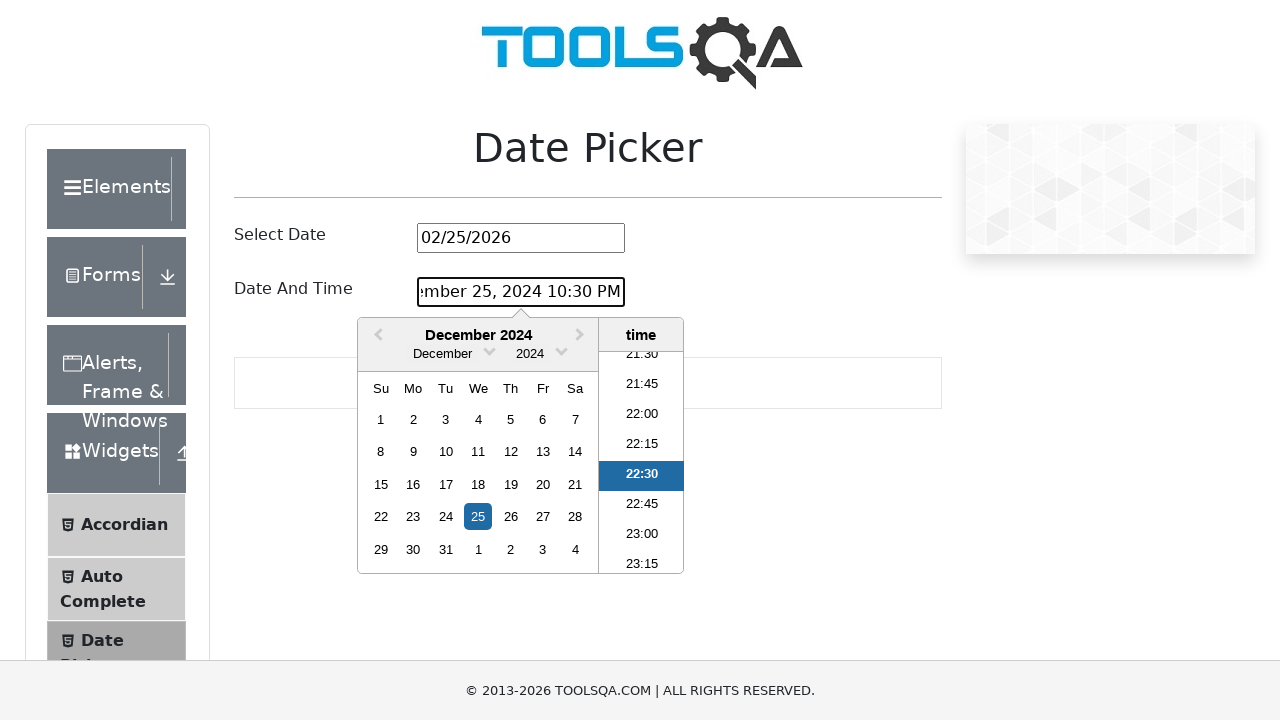

Pressed Enter to confirm the new date and time entry on #dateAndTimePickerInput
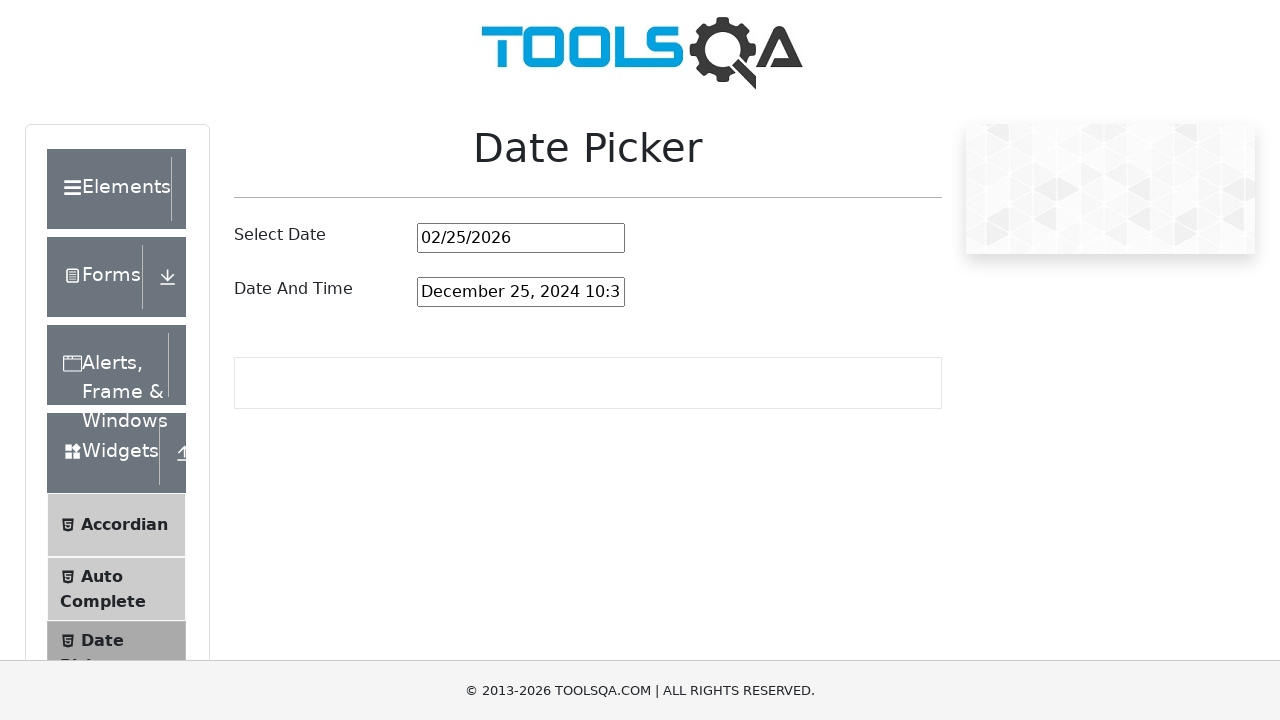

Retrieved the entered date and time value for verification
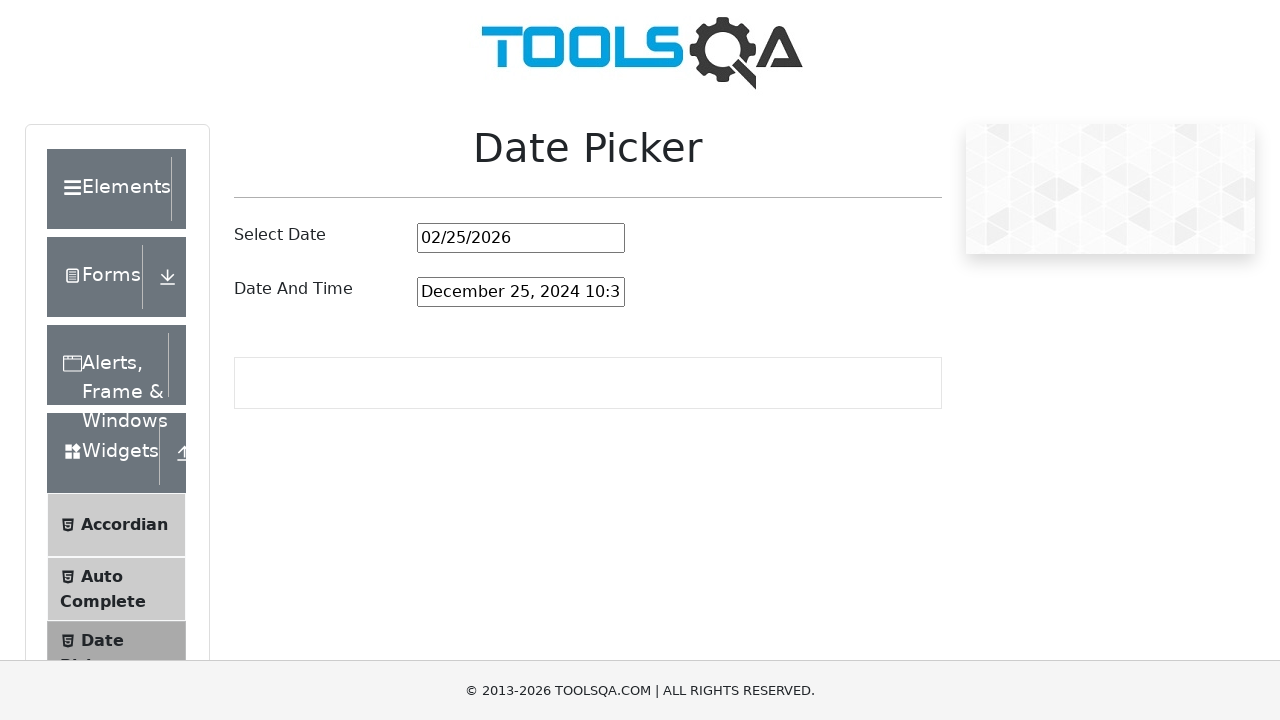

Verified that the entered date and time matches the expected value
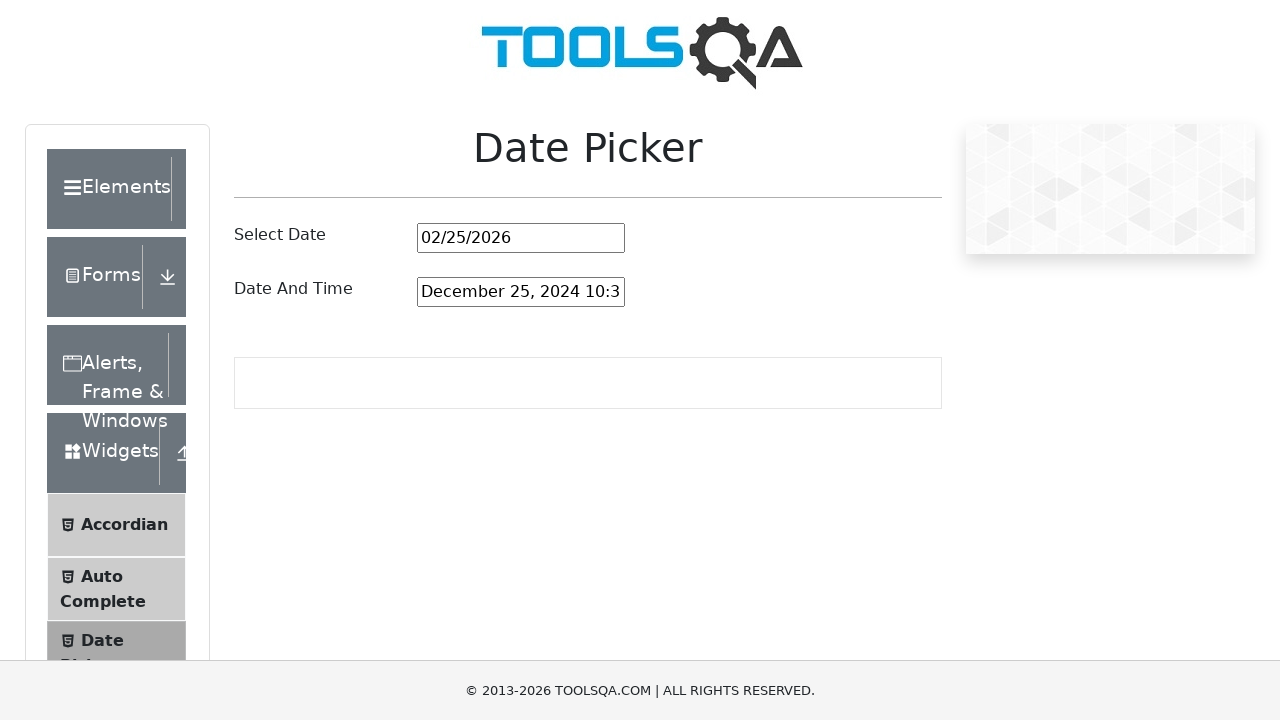

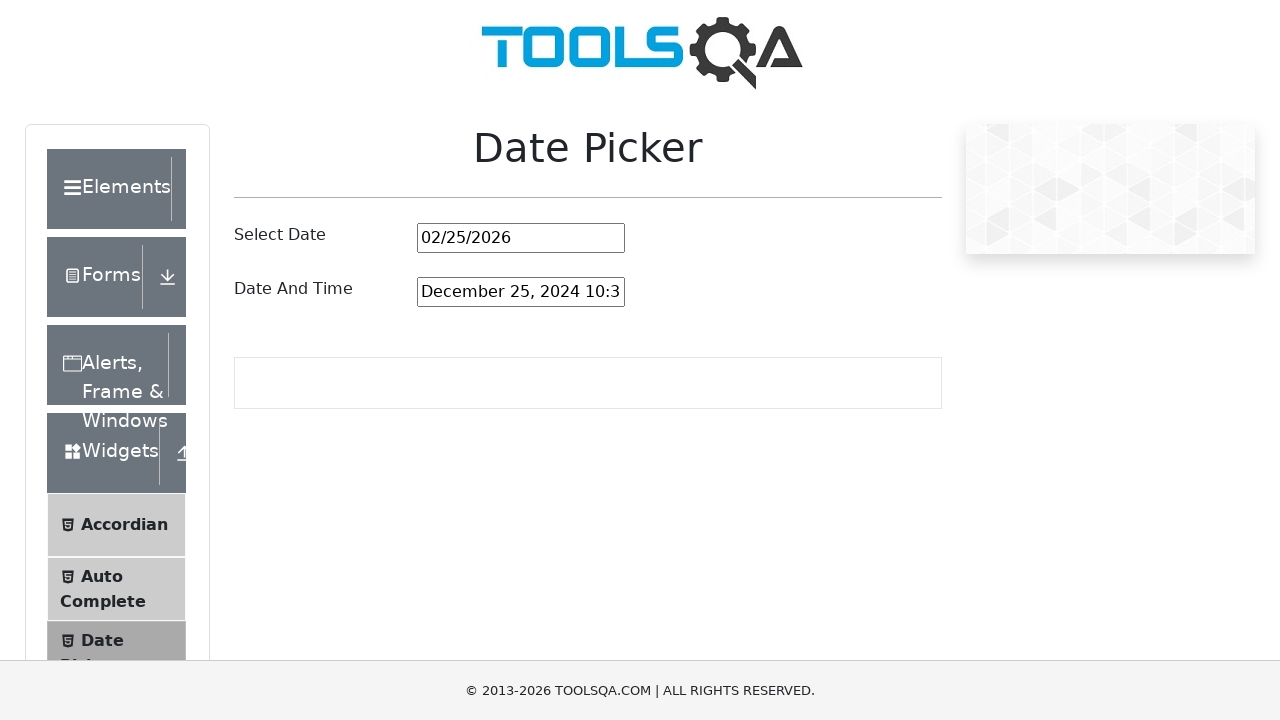